Automates interaction with the T-Rex Runner game by starting the game and simulating key presses

Starting URL: http://wayou.github.io/t-rex-runner/

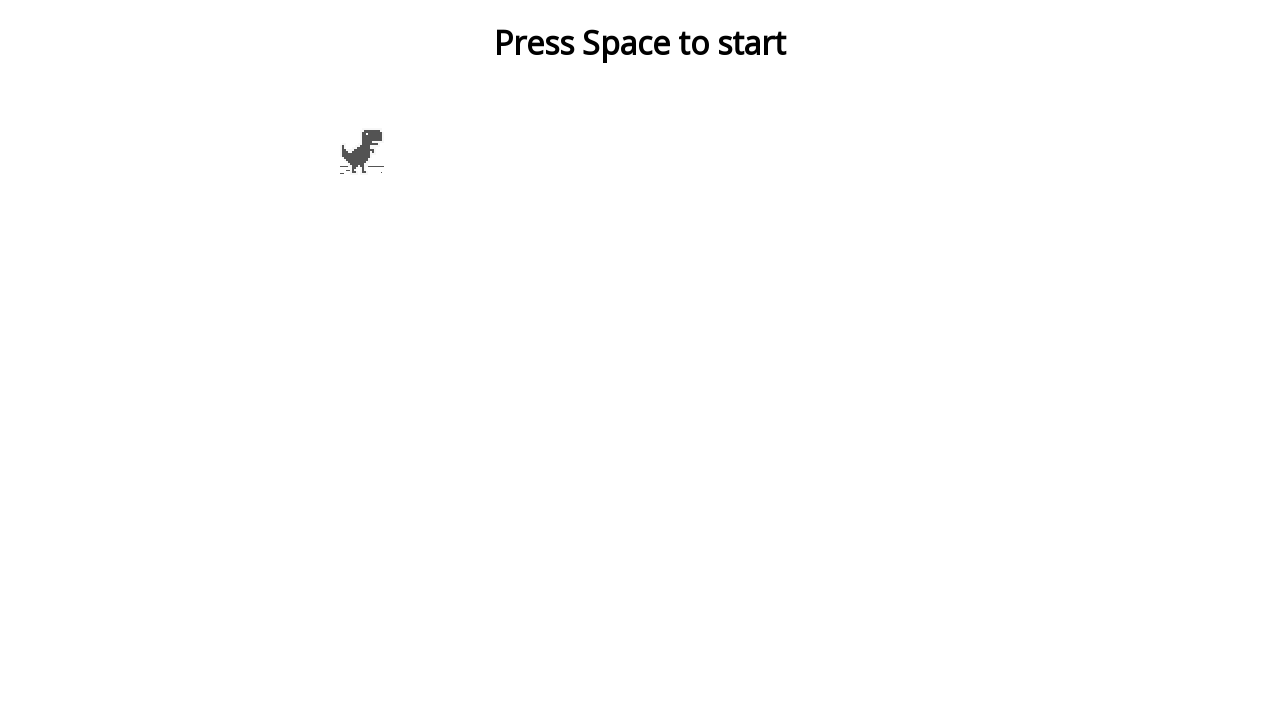

Located the game canvas element
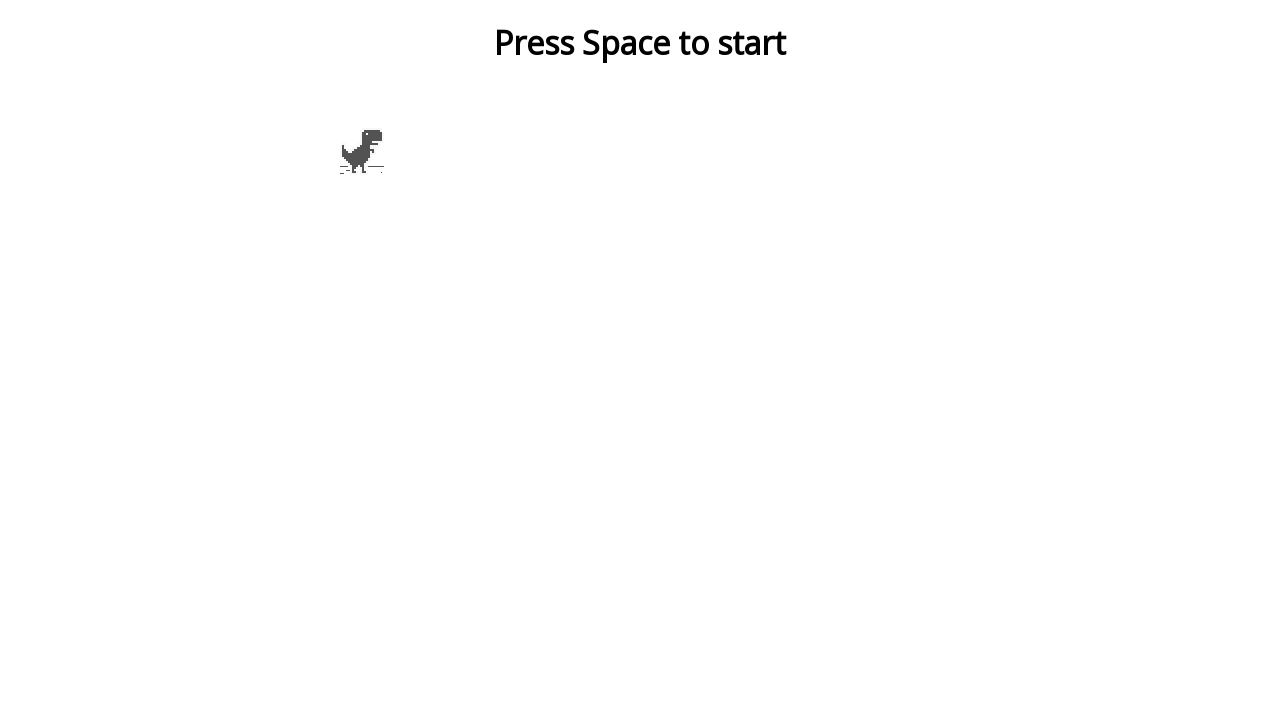

Pressed Space to start the T-Rex Runner game
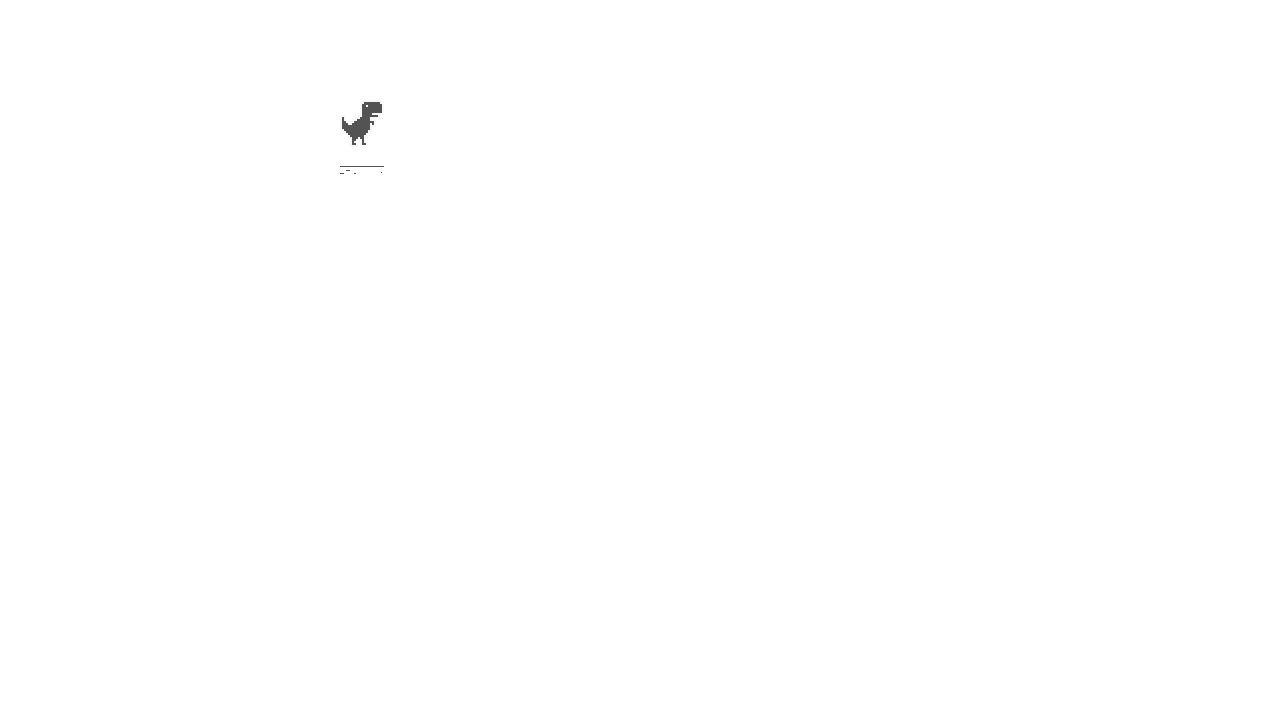

Waited 500ms for game to initialize
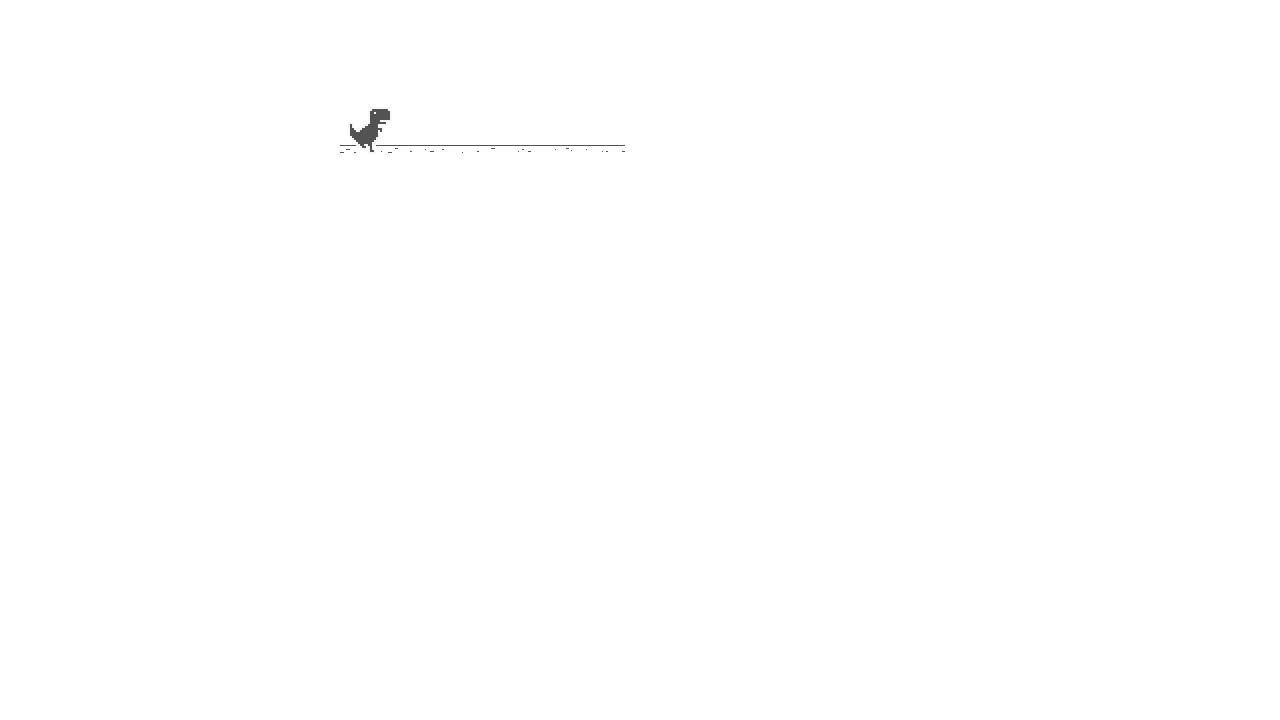

Checked if game has started successfully
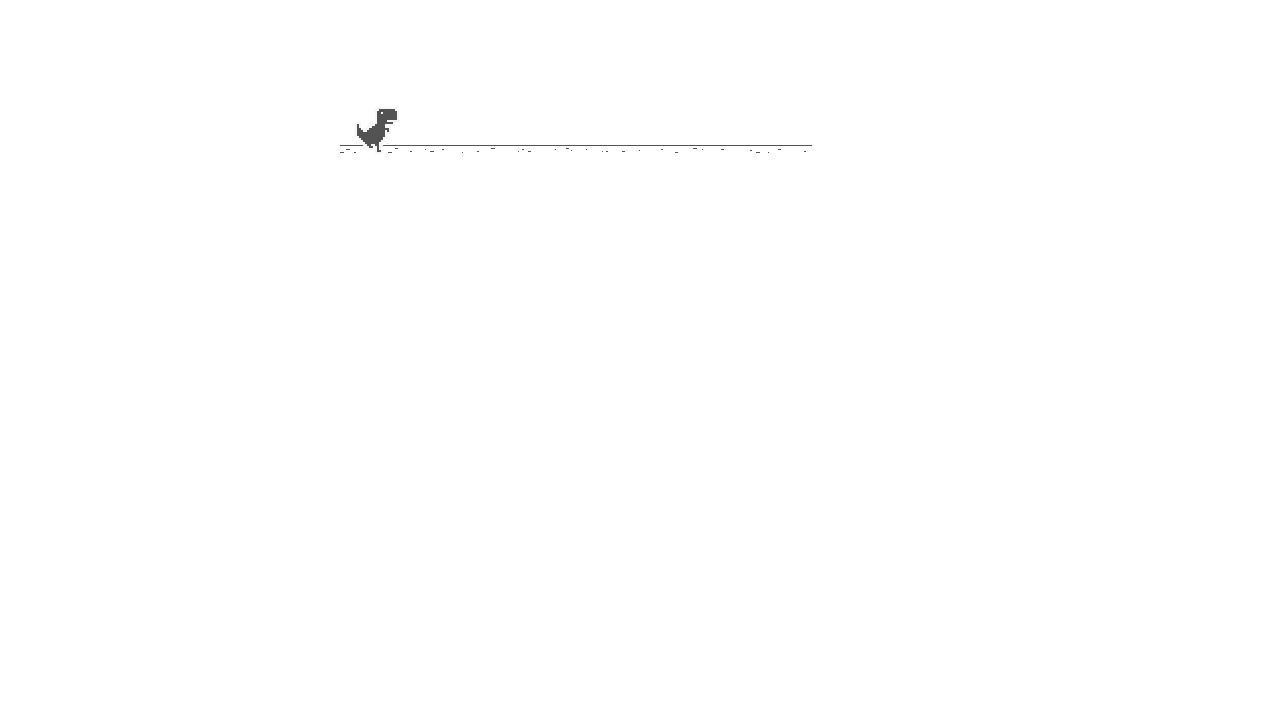

Pressed ArrowDown to start ducking
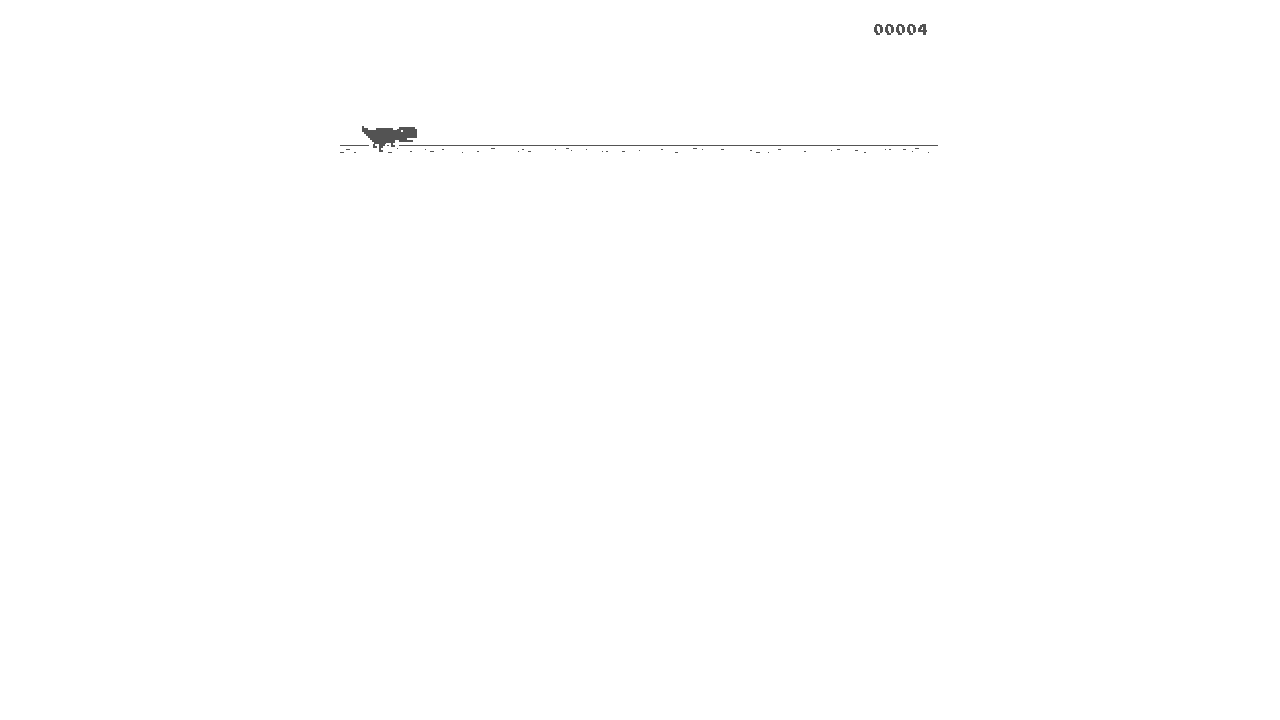

Waited 200ms during duck action
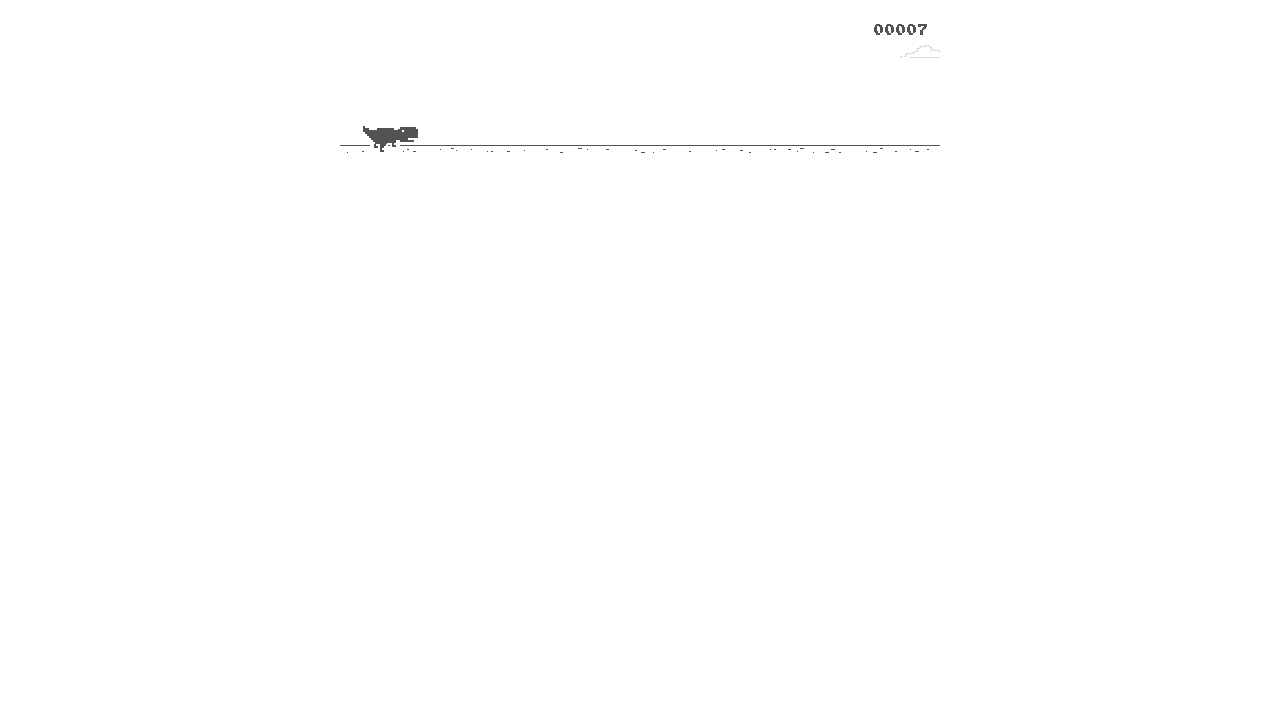

Released ArrowDown to stop ducking
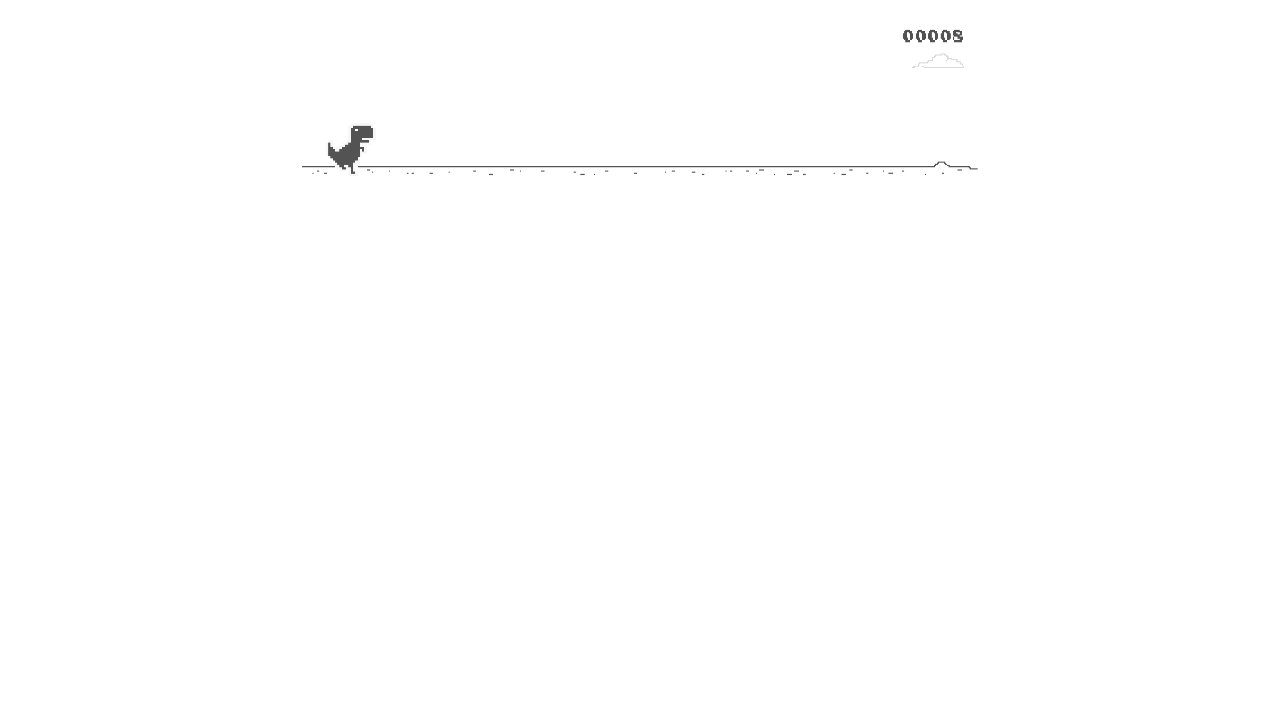

Pressed ArrowUp to start jumping
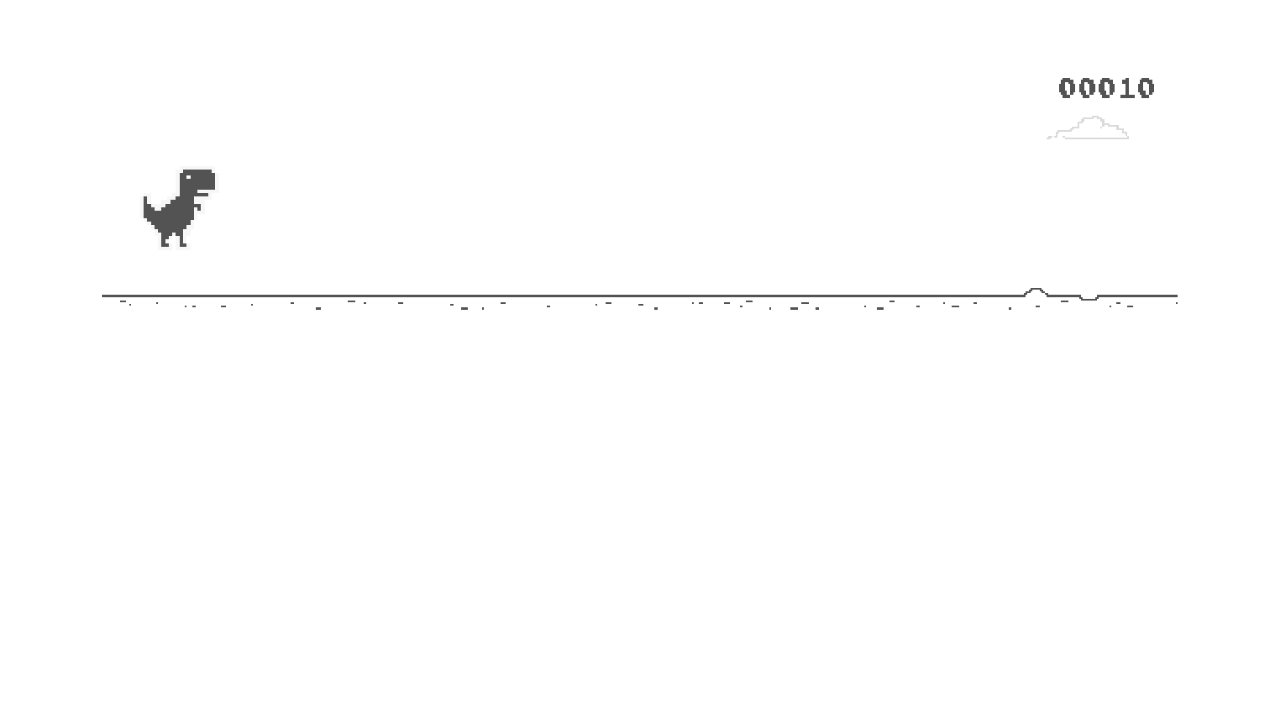

Waited 200ms during jump action
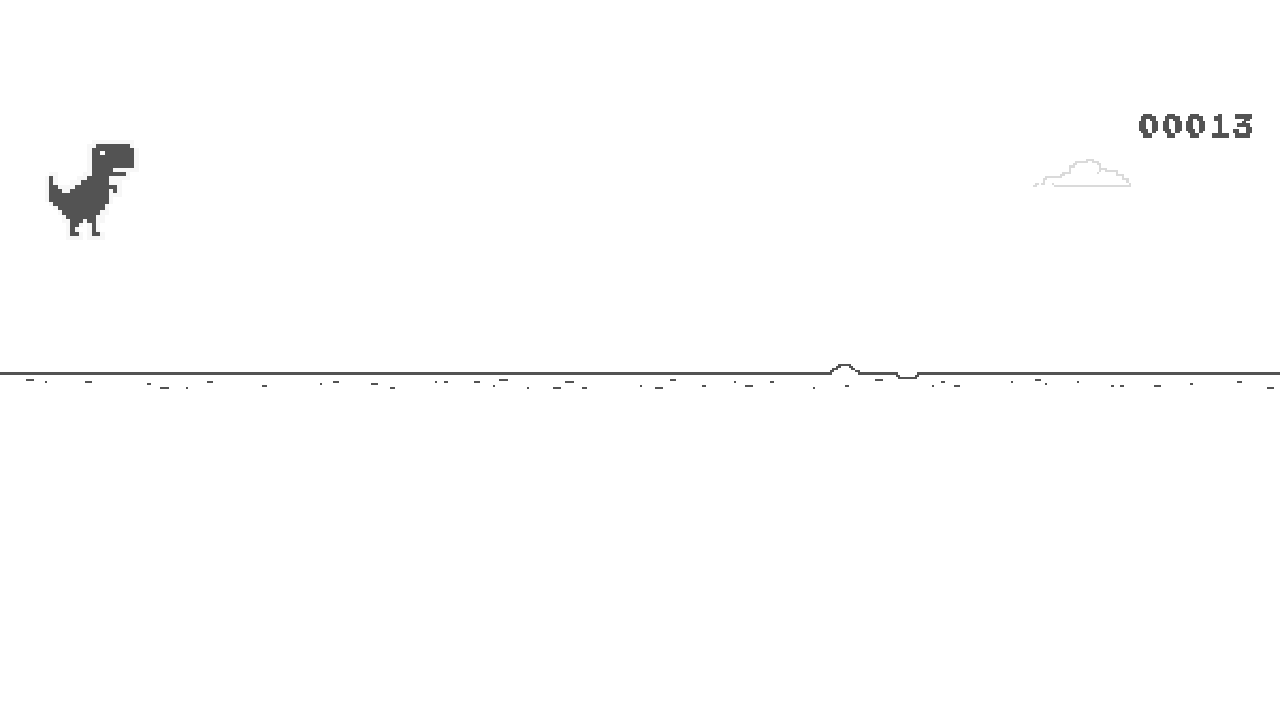

Released ArrowUp to complete jump
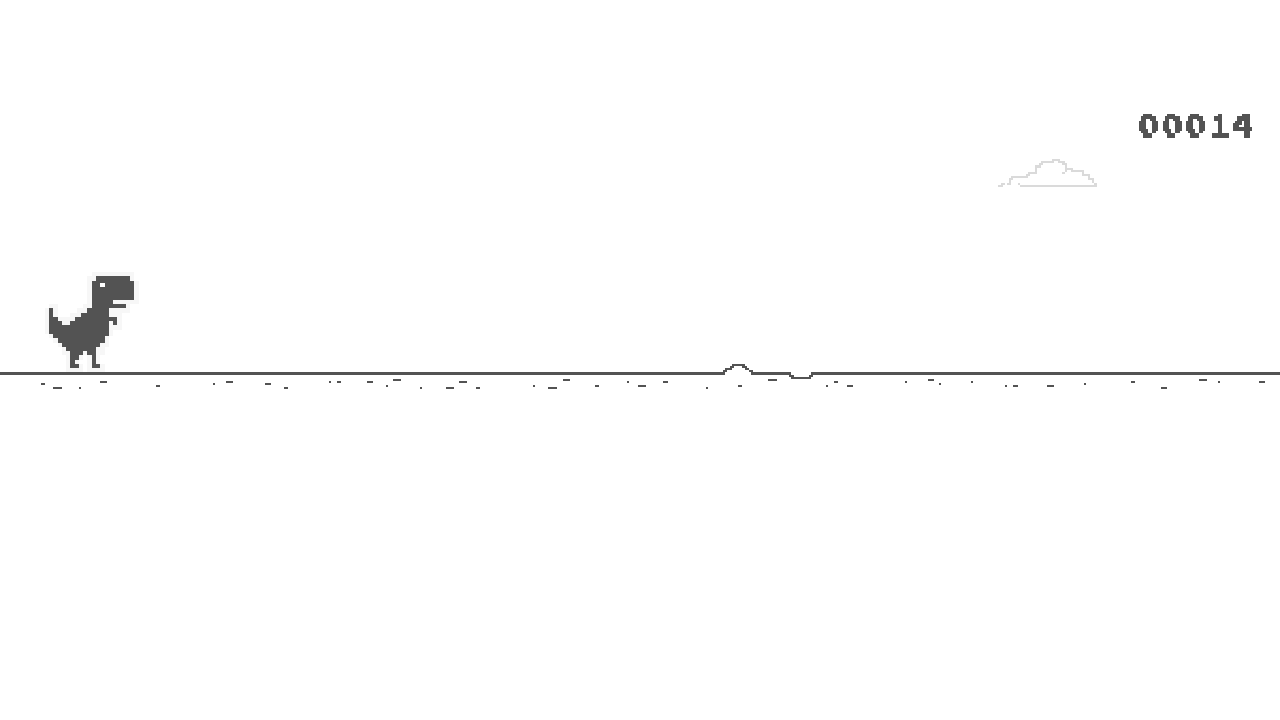

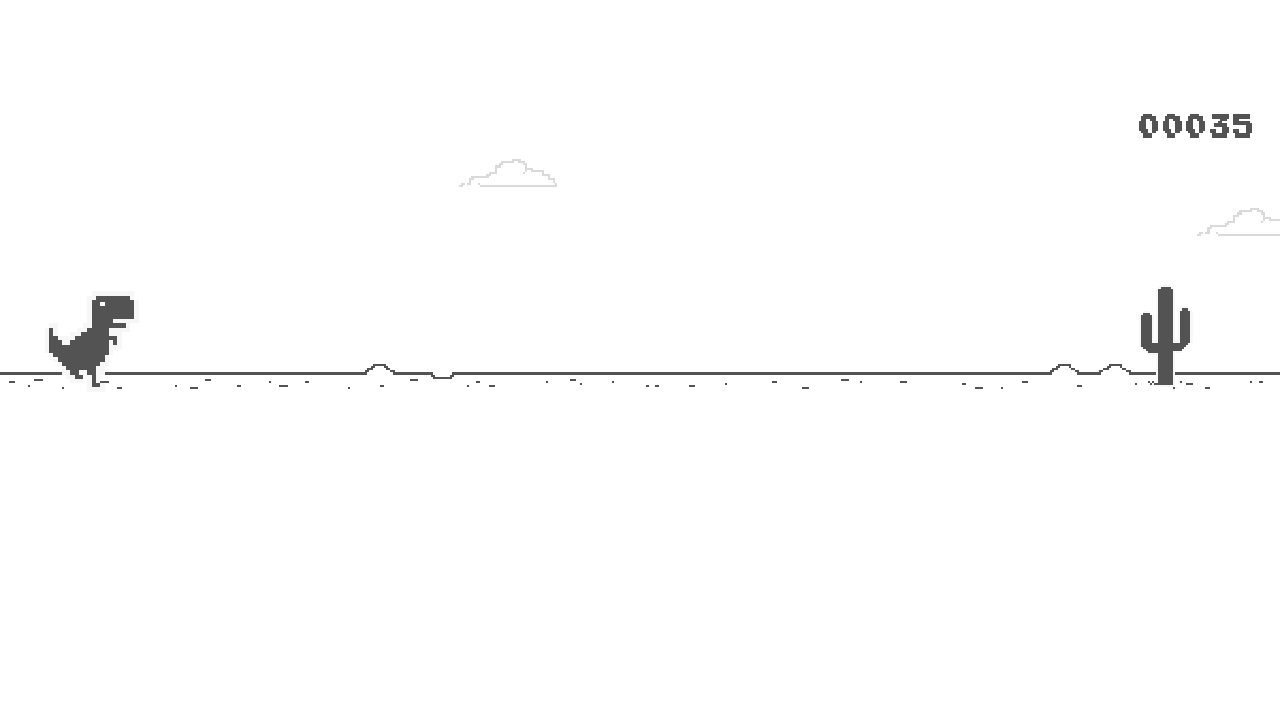